Tests the search functionality on Python.org by entering a search query "pycon" and submitting the form, then verifying results are found.

Starting URL: http://www.python.org

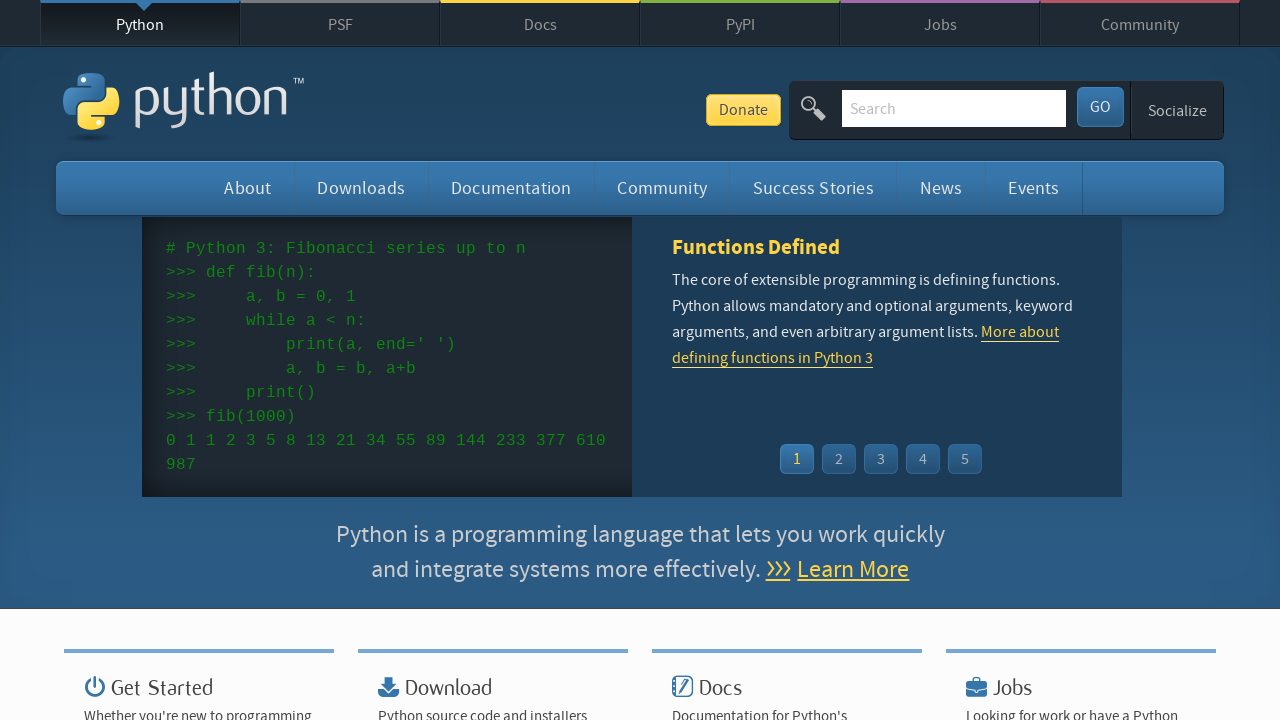

Verified page title contains 'Python'
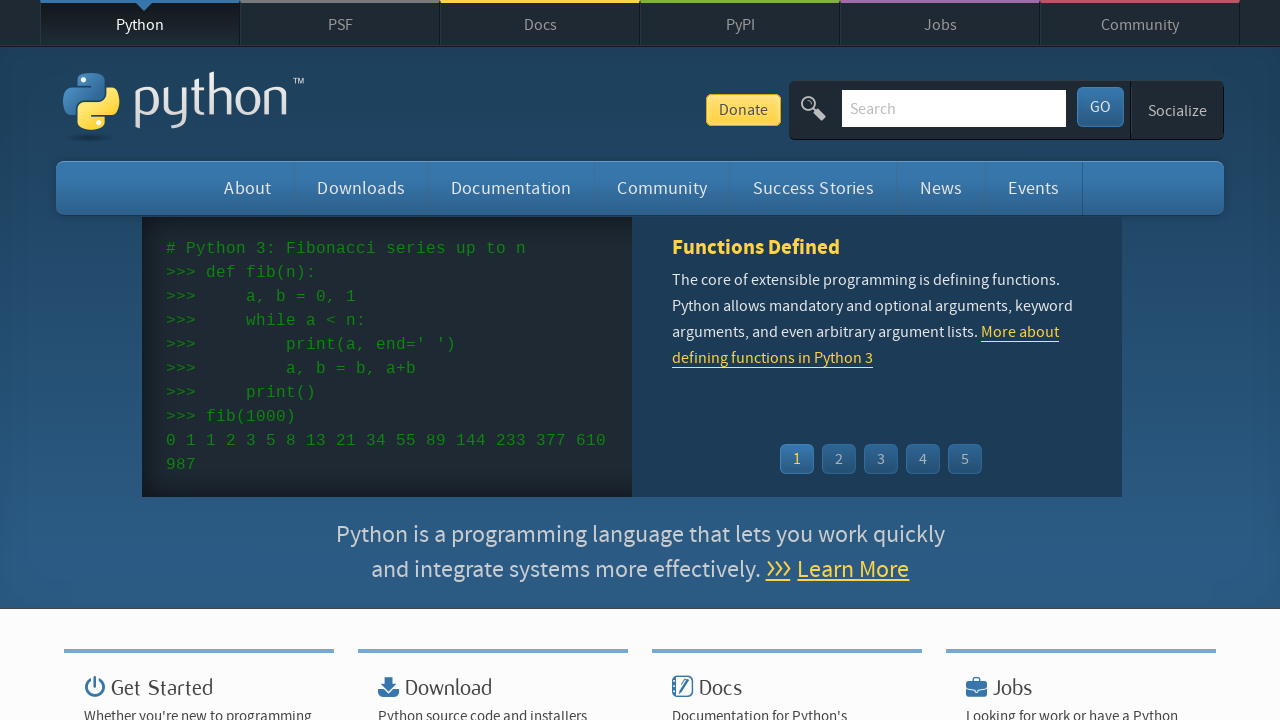

Located search input field
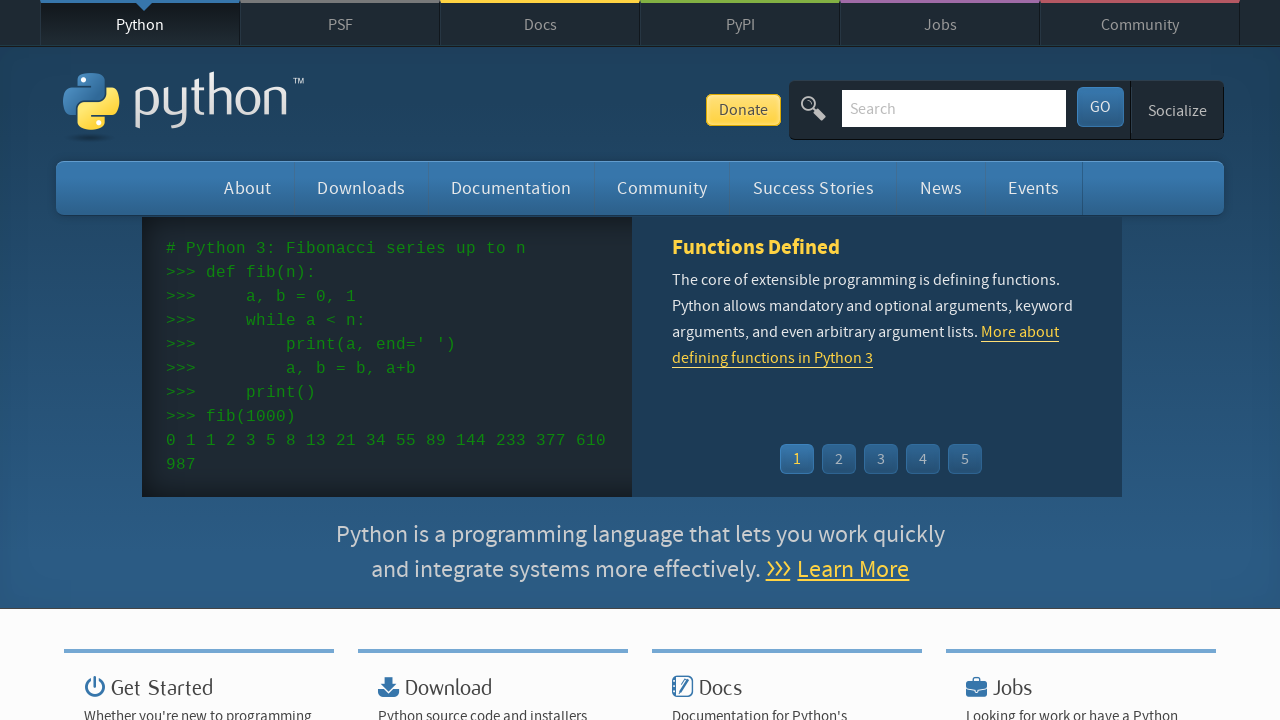

Cleared search input field on input[name='q']
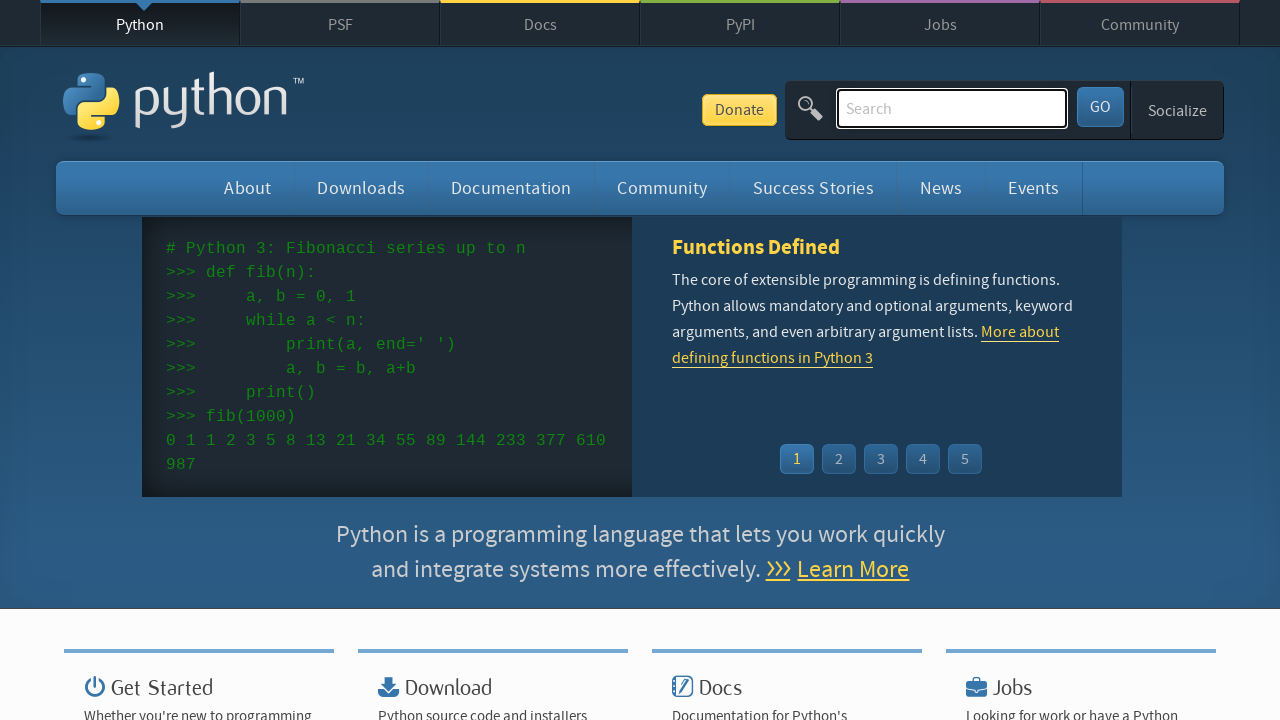

Filled search field with 'pycon' on input[name='q']
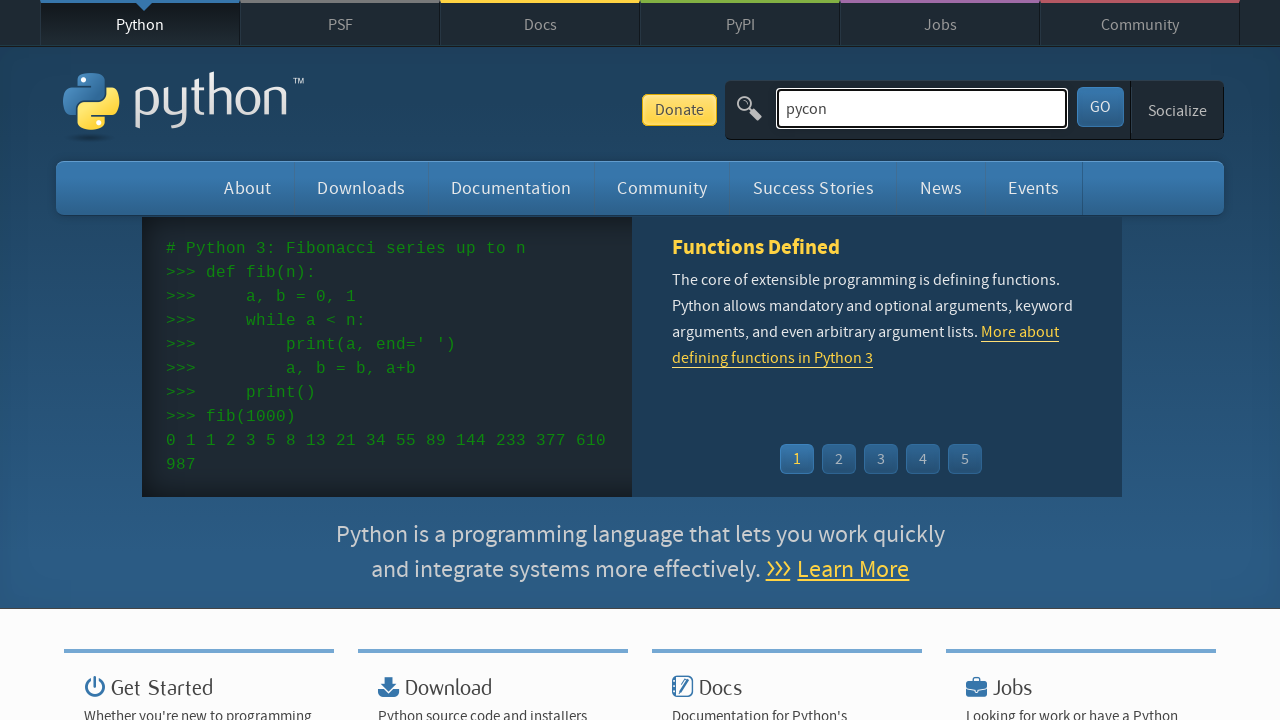

Pressed Enter to submit search query on input[name='q']
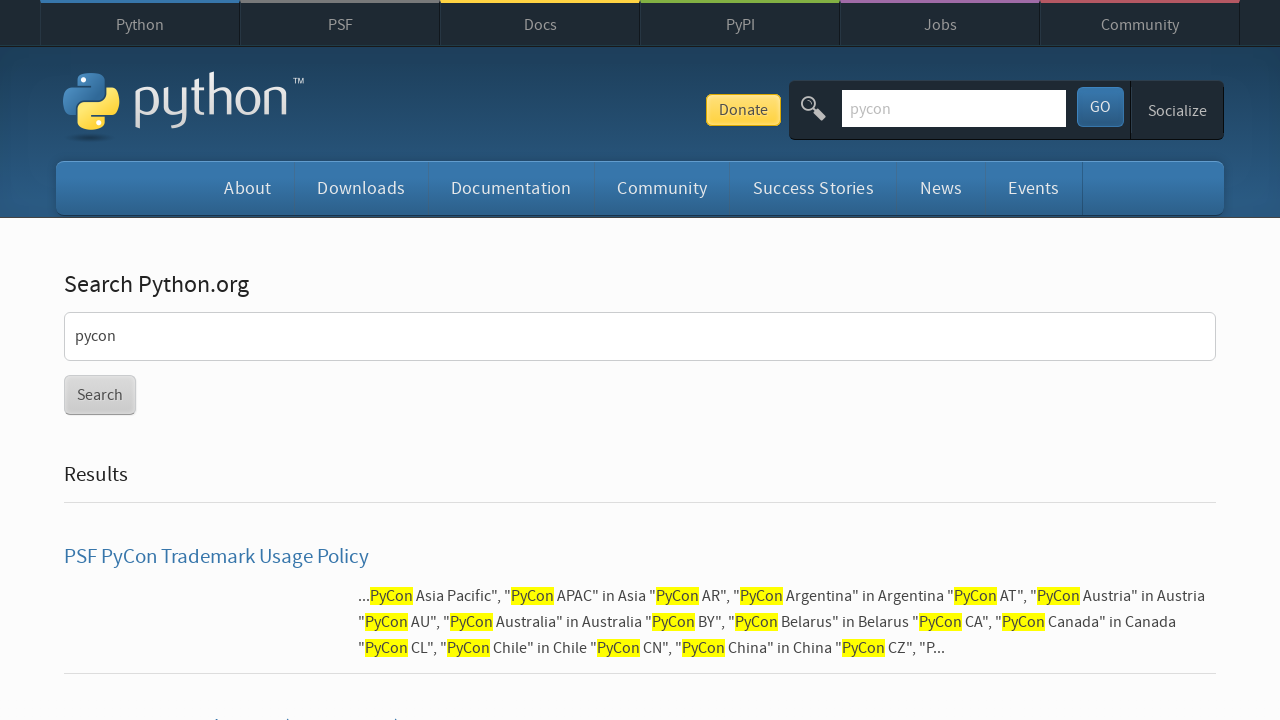

Waited for search results page to load
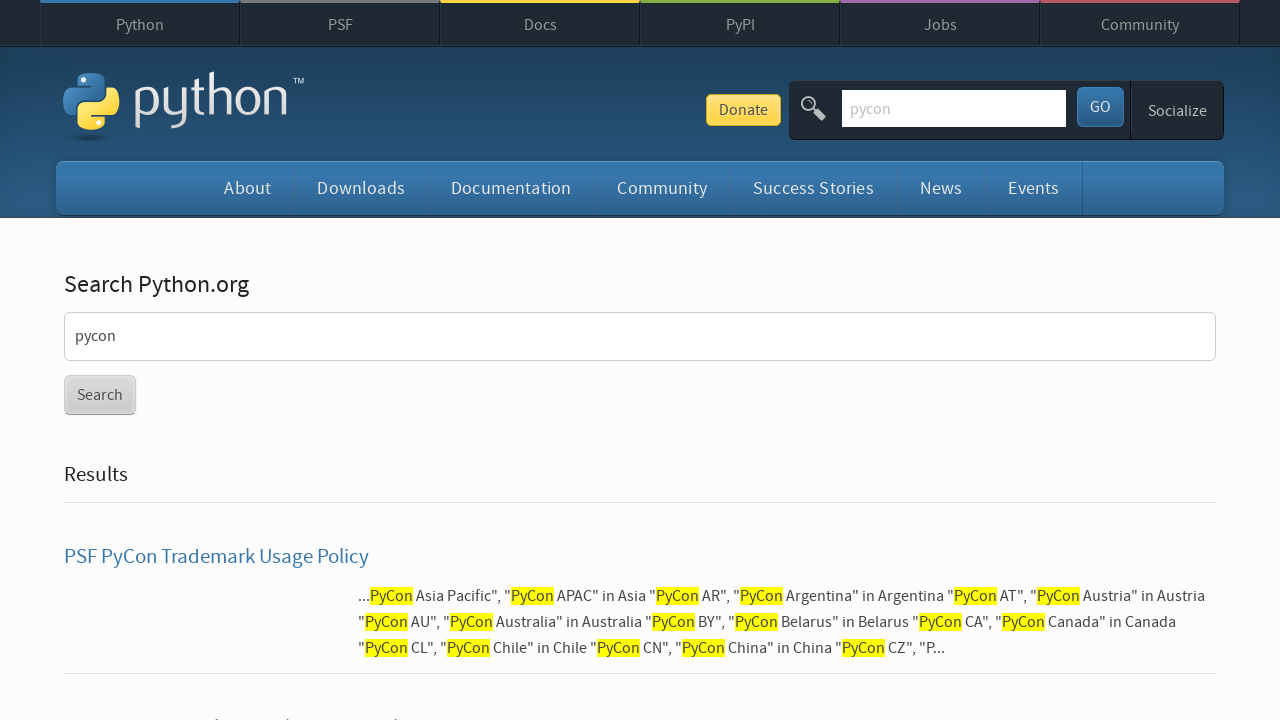

Verified search results were found for 'pycon'
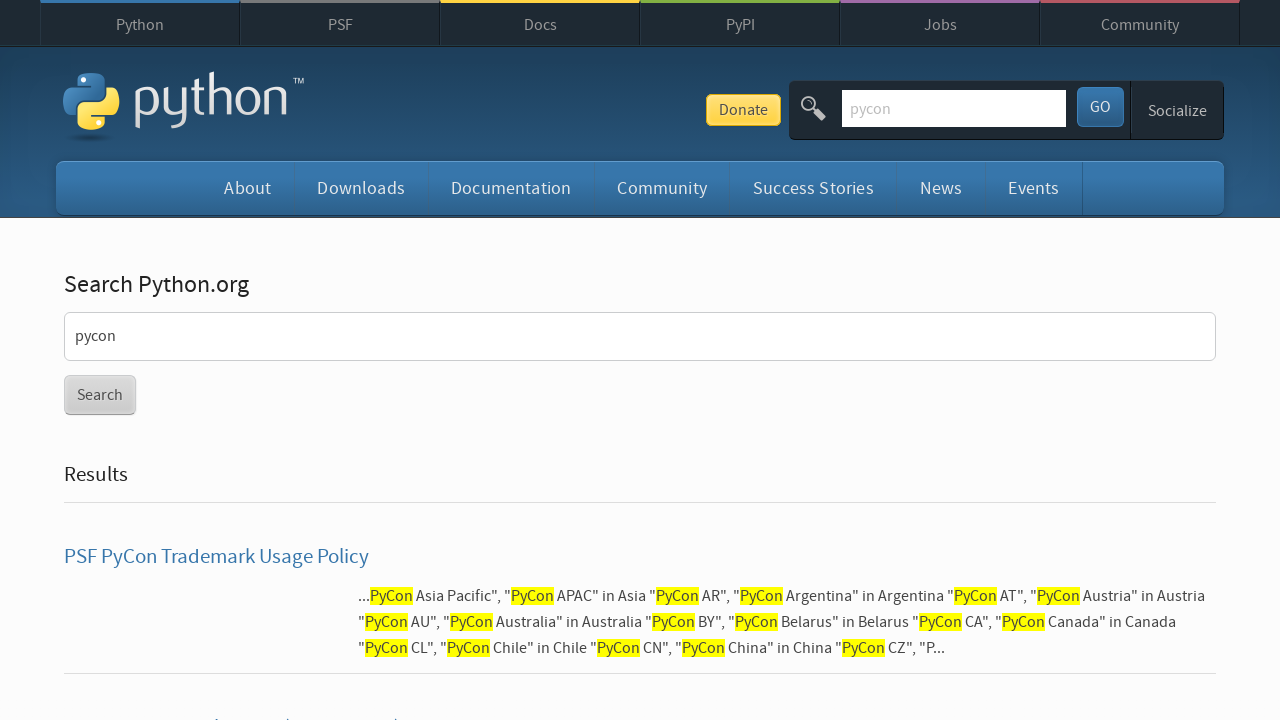

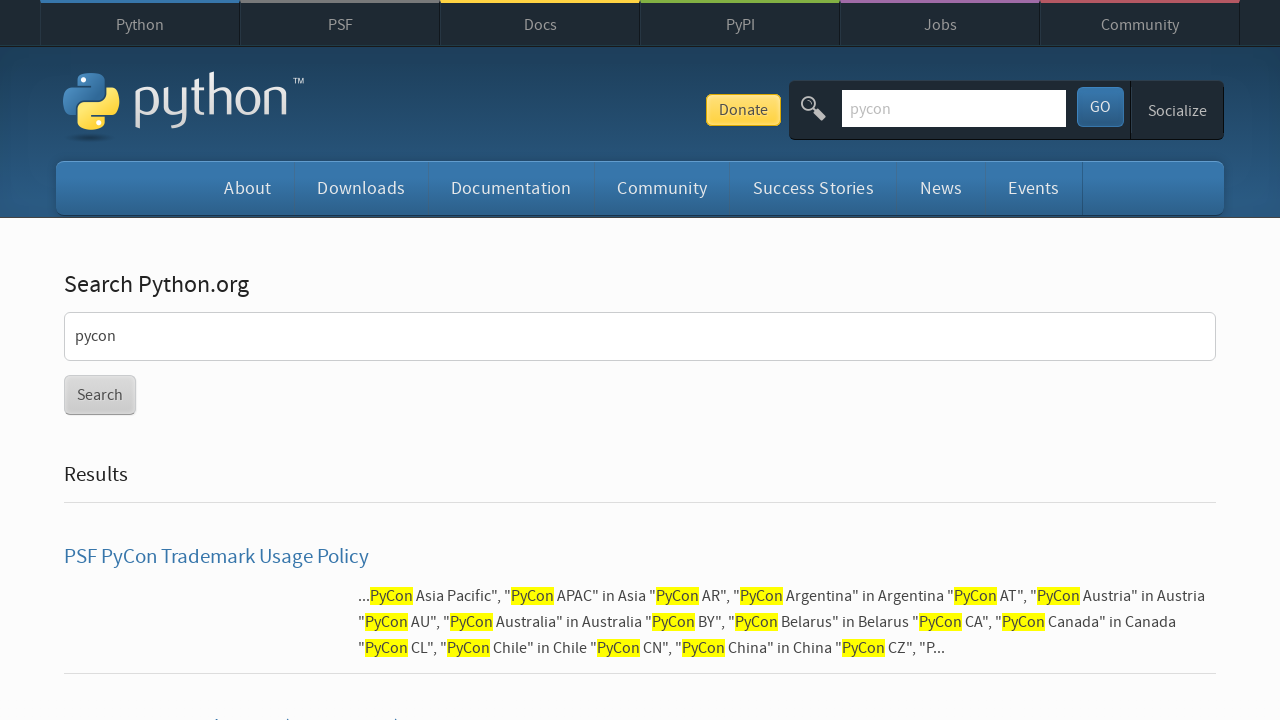